Navigates to MoneyControl NSE gainers page and verifies that links are present on the page

Starting URL: https://www.moneycontrol.com/stocks/marketstats/nsegainer/index.php

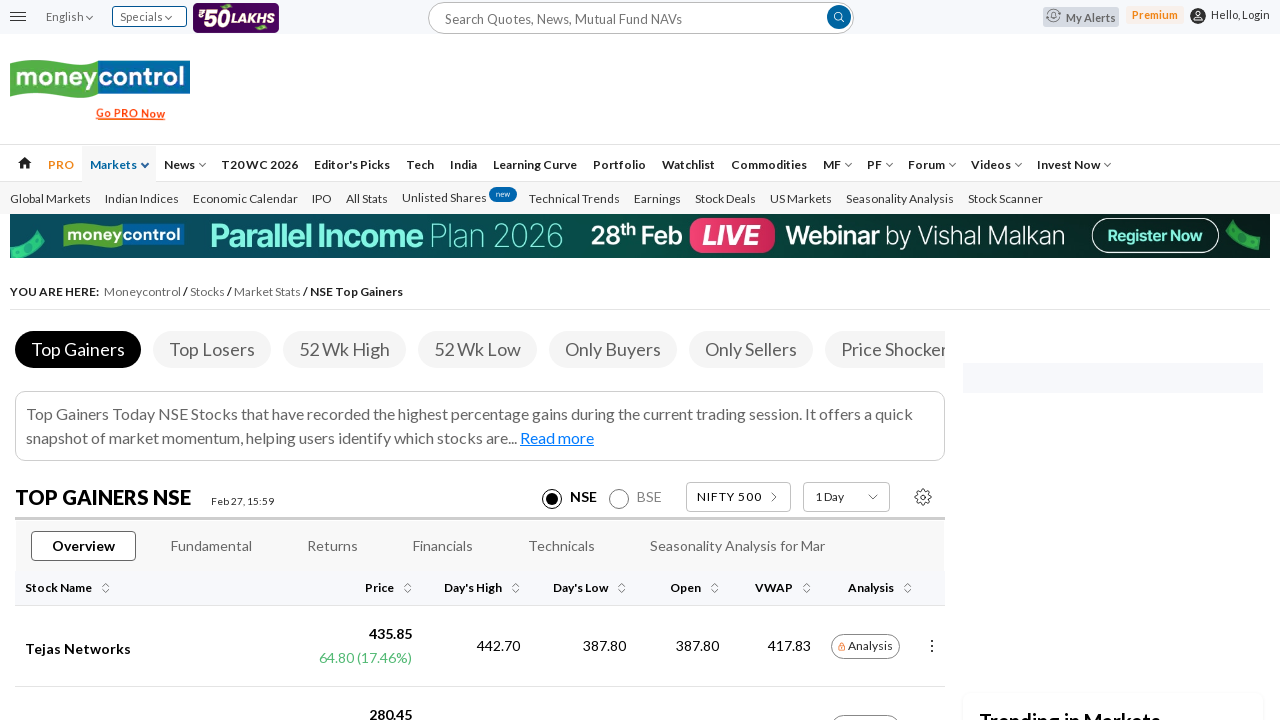

Set viewport size to 1920x1080
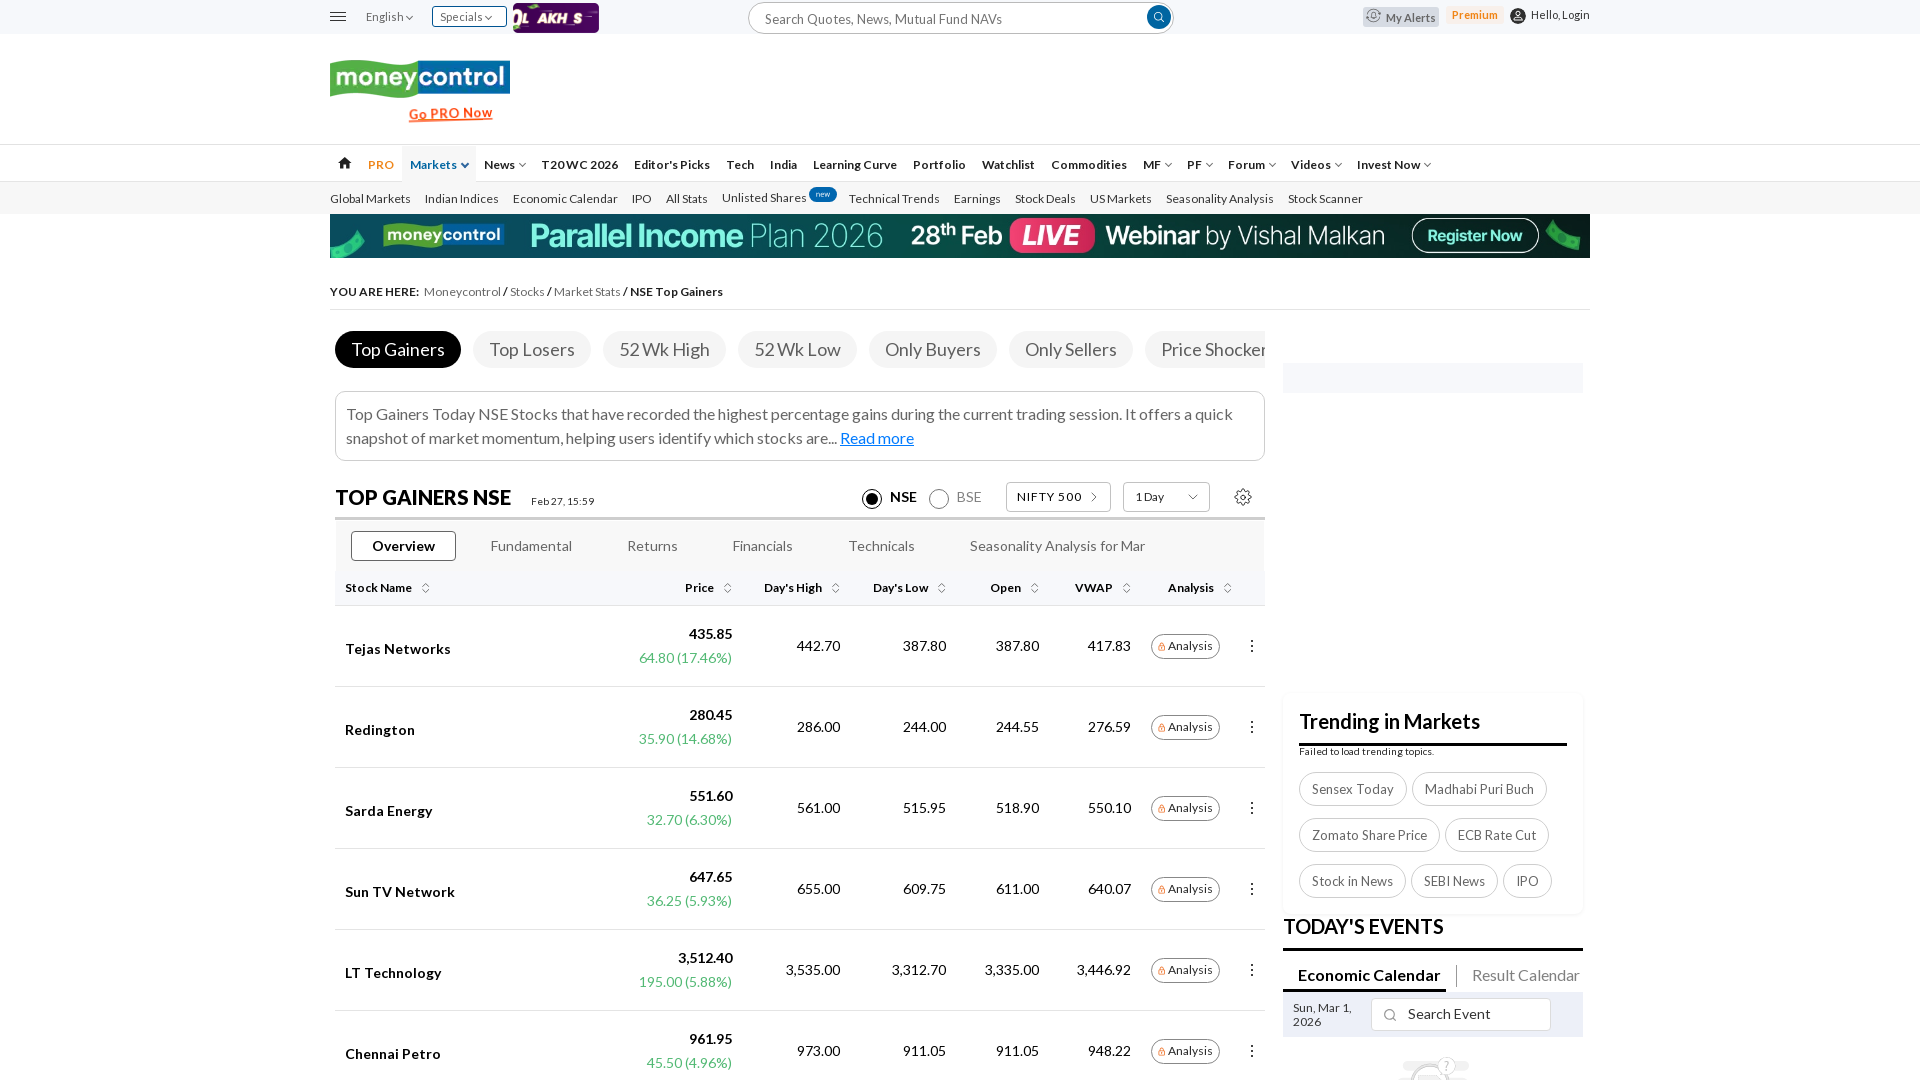

Waited for links to load on MoneyControl NSE gainers page
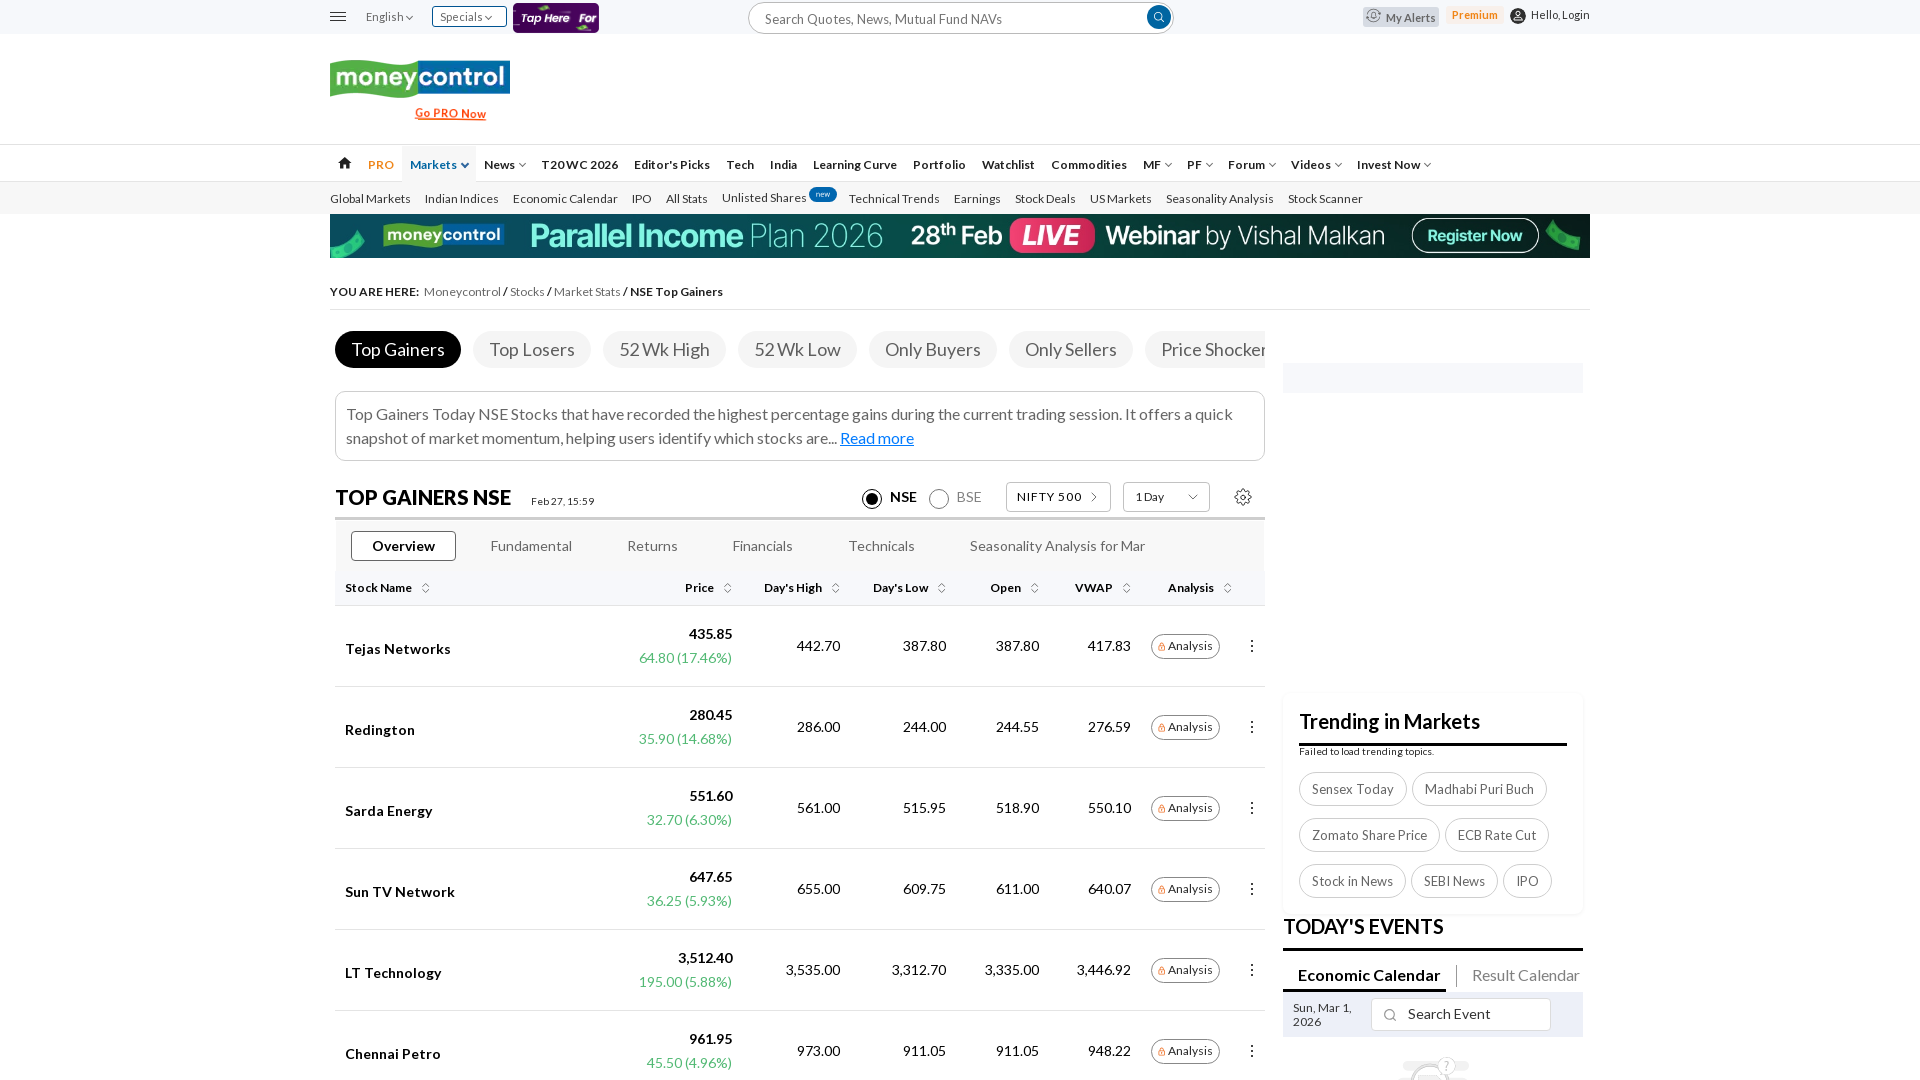

Located all anchor elements on the page
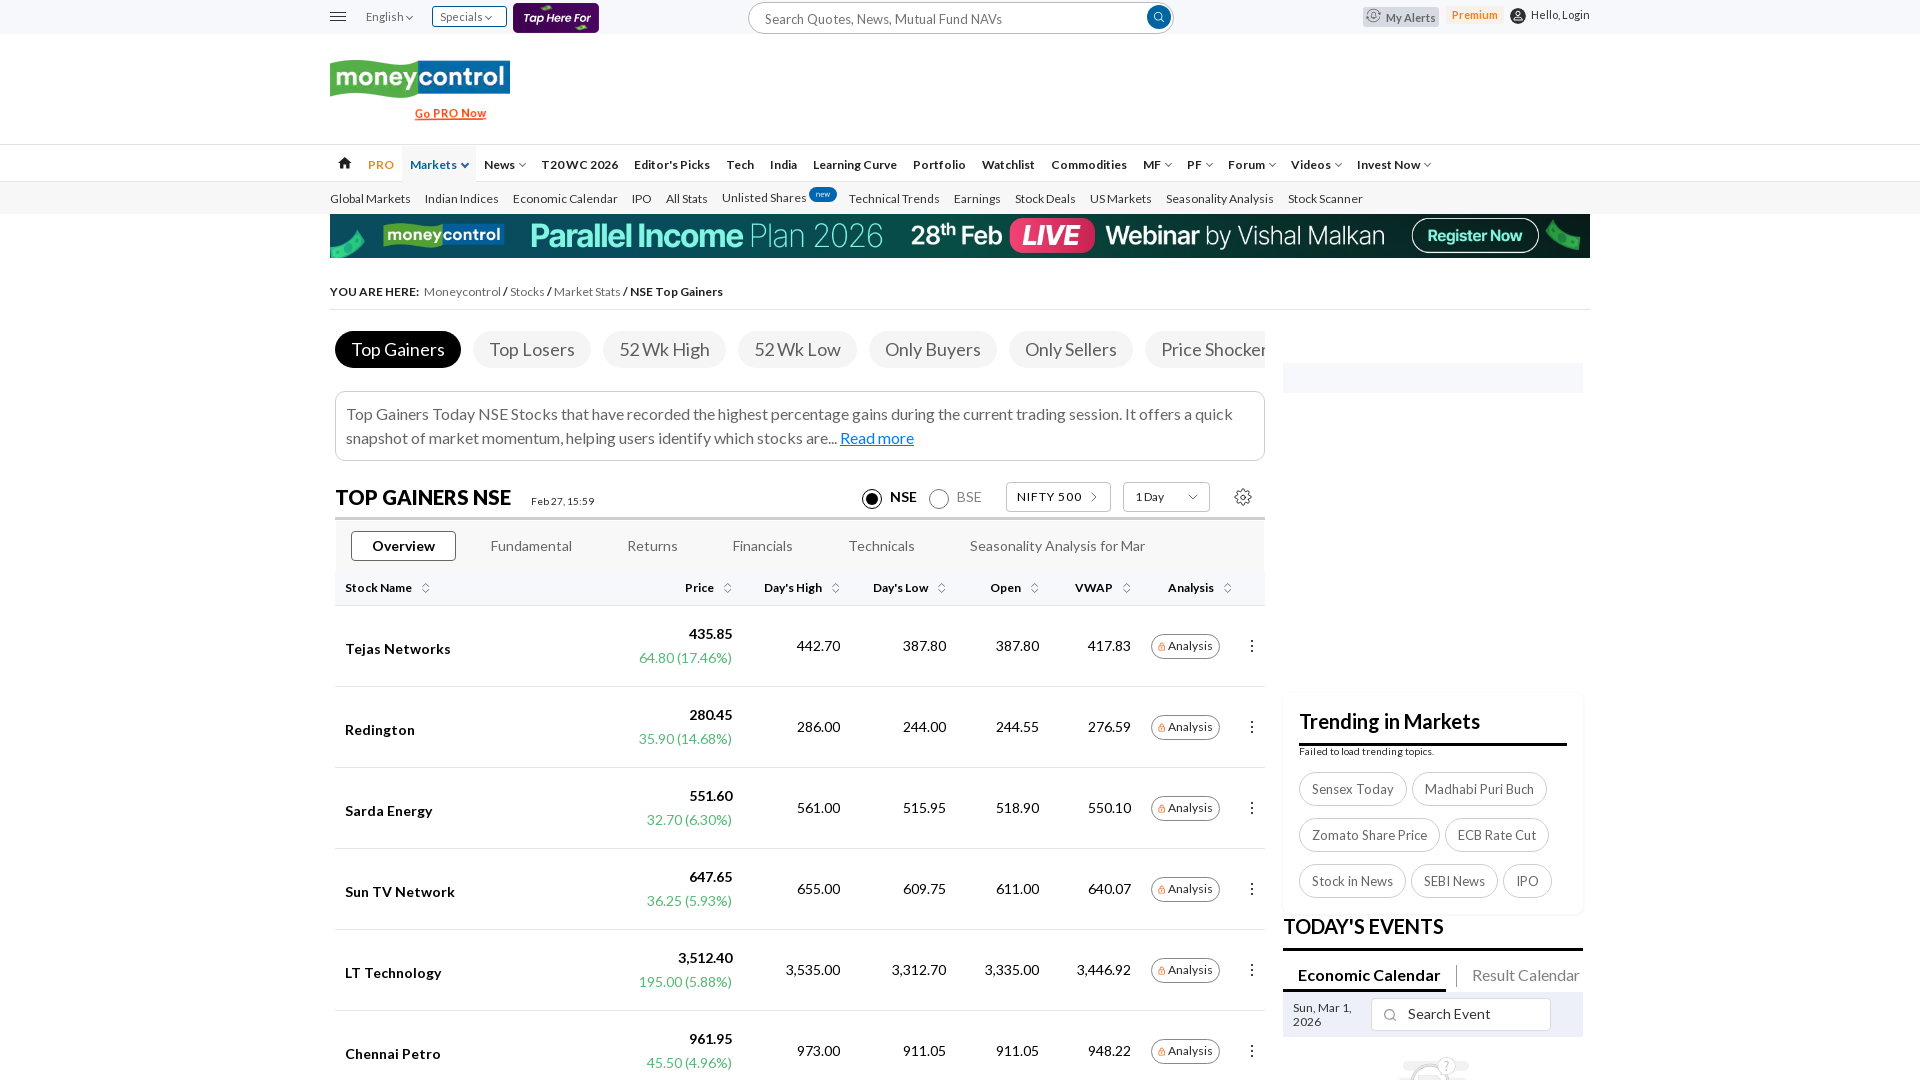

Verified that links are present on the page (count > 0)
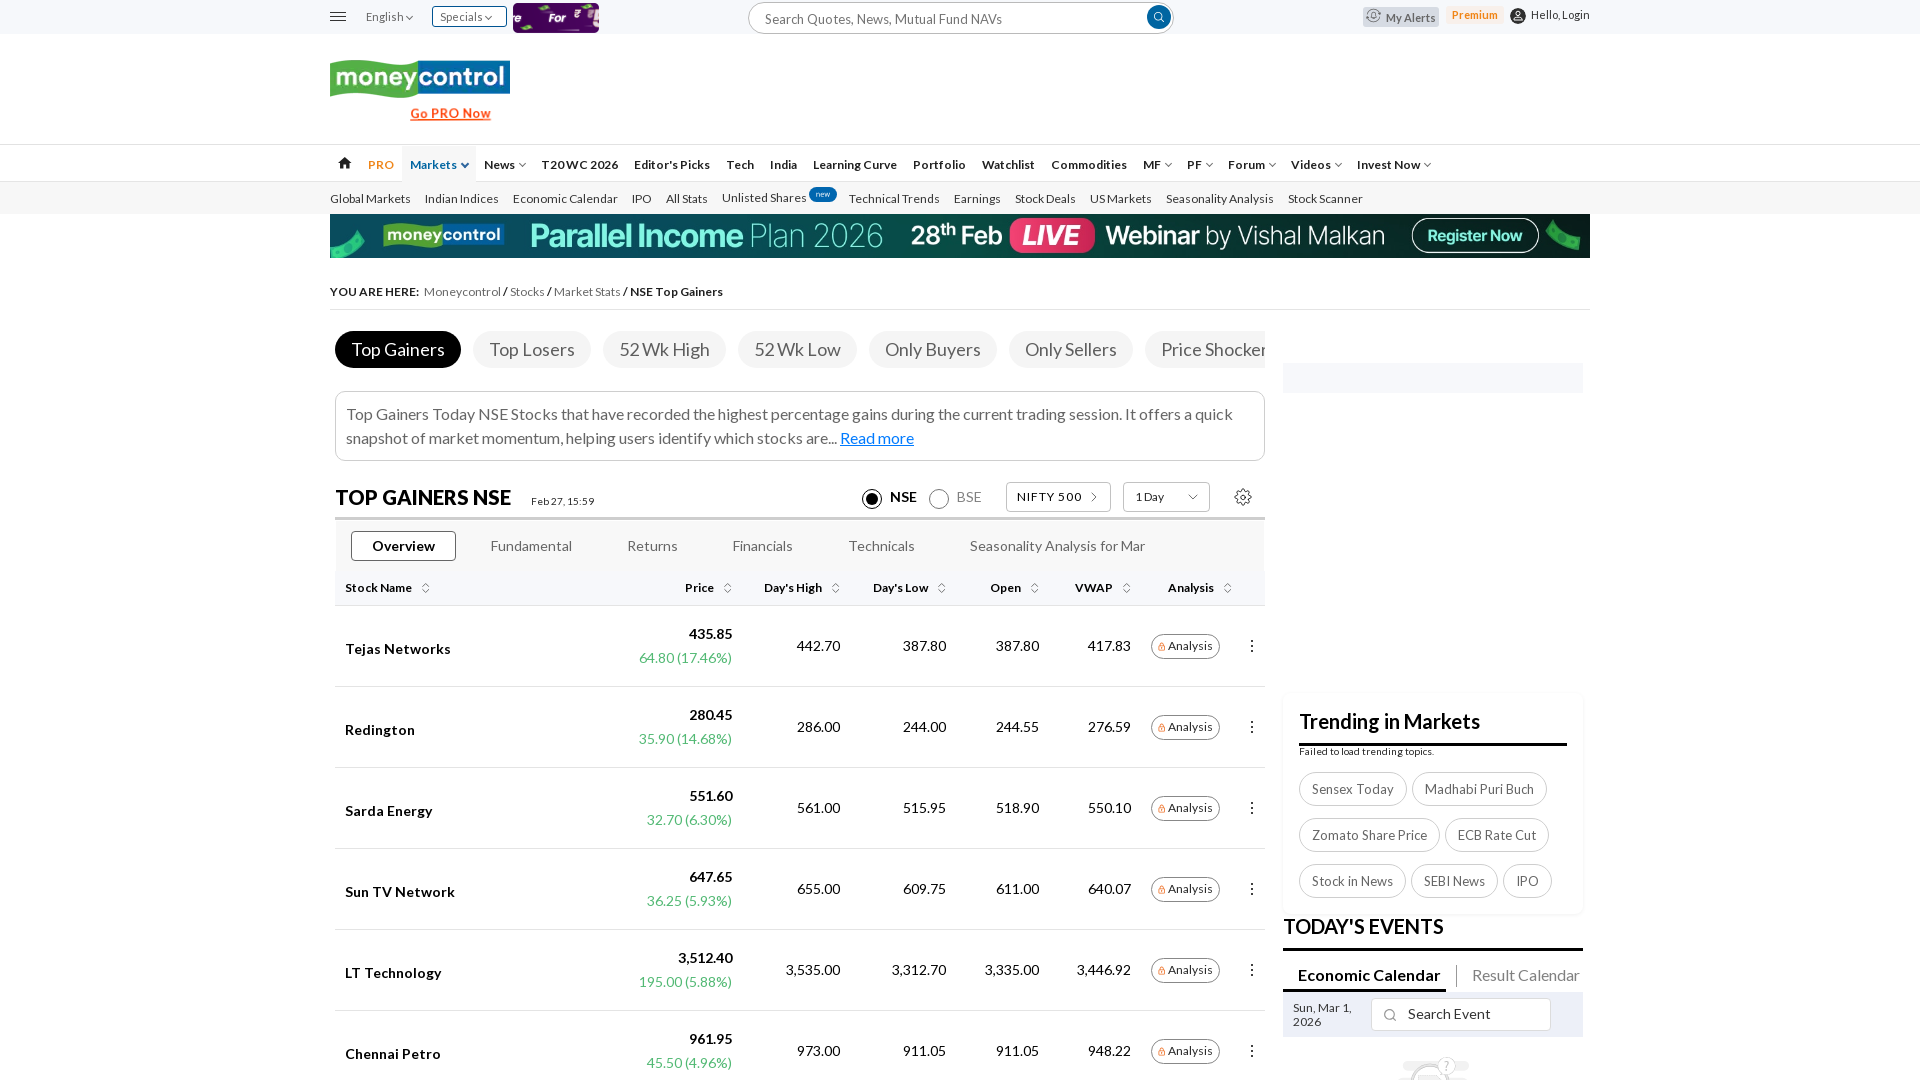

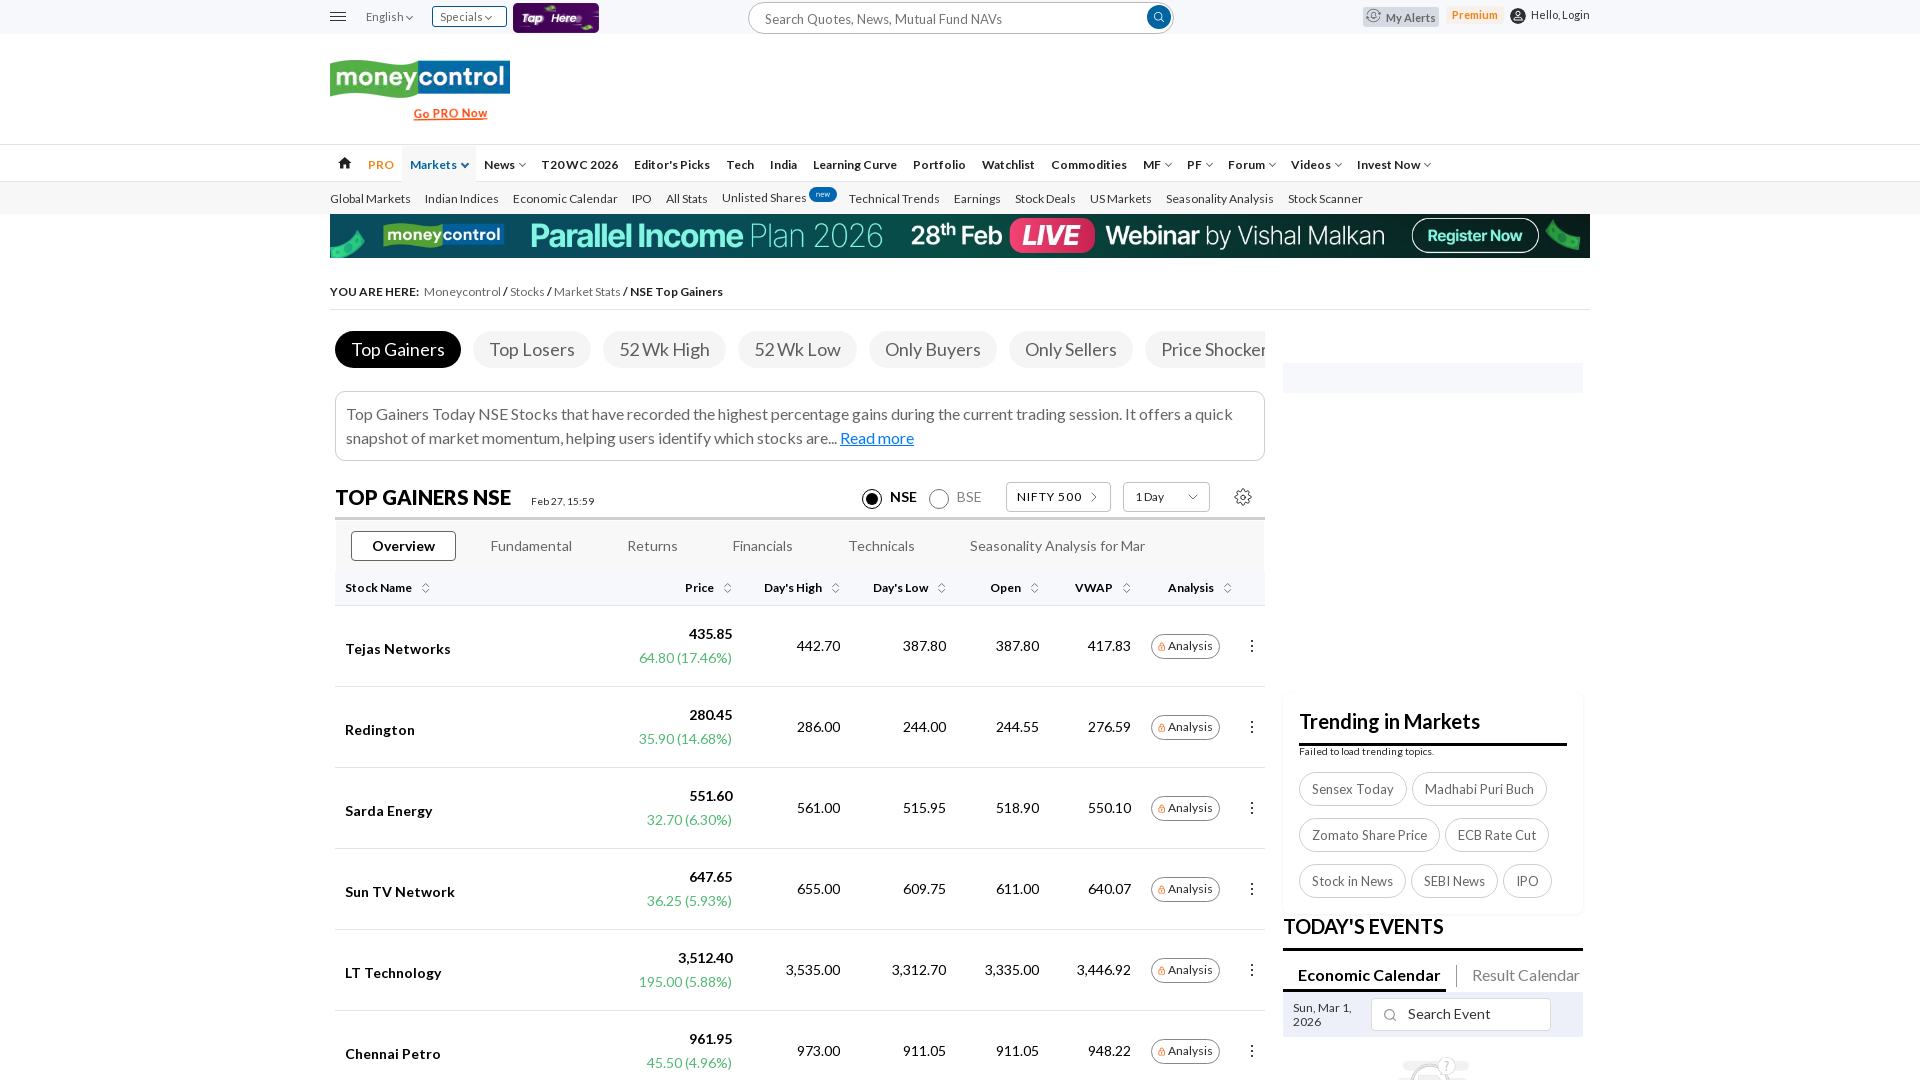